Navigates to Tinder's homepage and waits for the page to load

Starting URL: https://tinder.com/

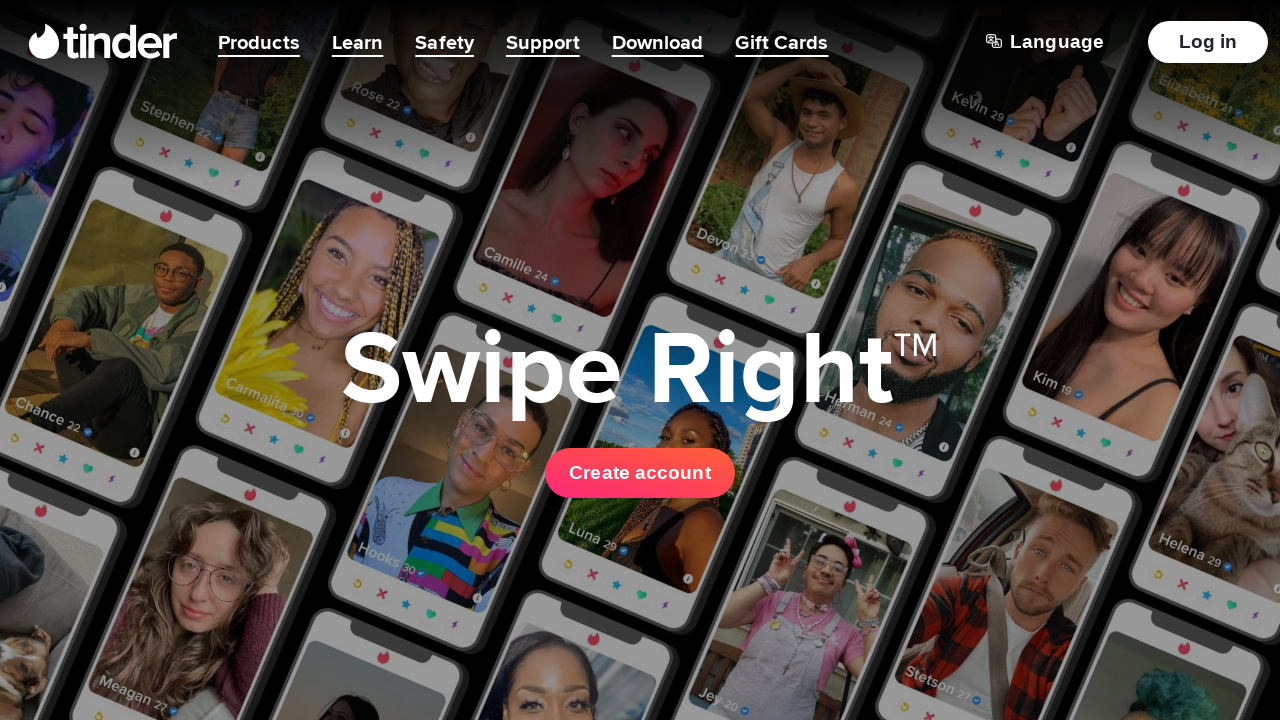

Navigated to Tinder homepage
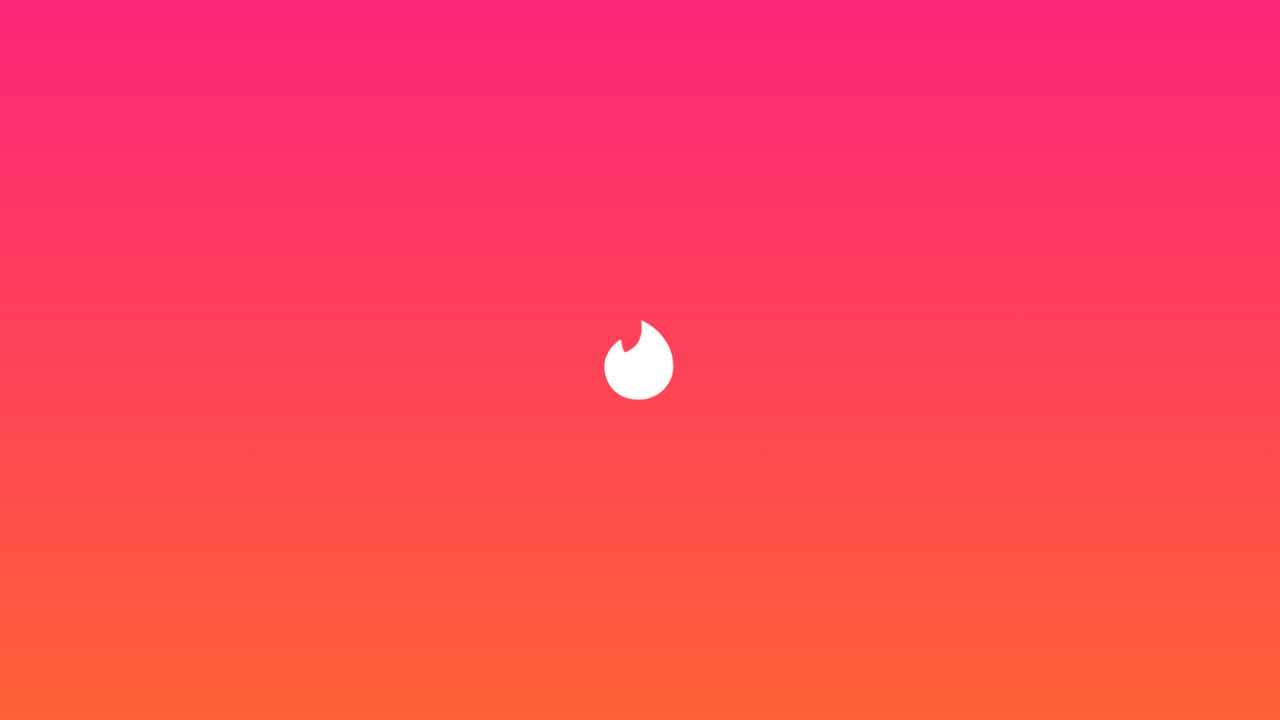

Waited for page to fully load (networkidle)
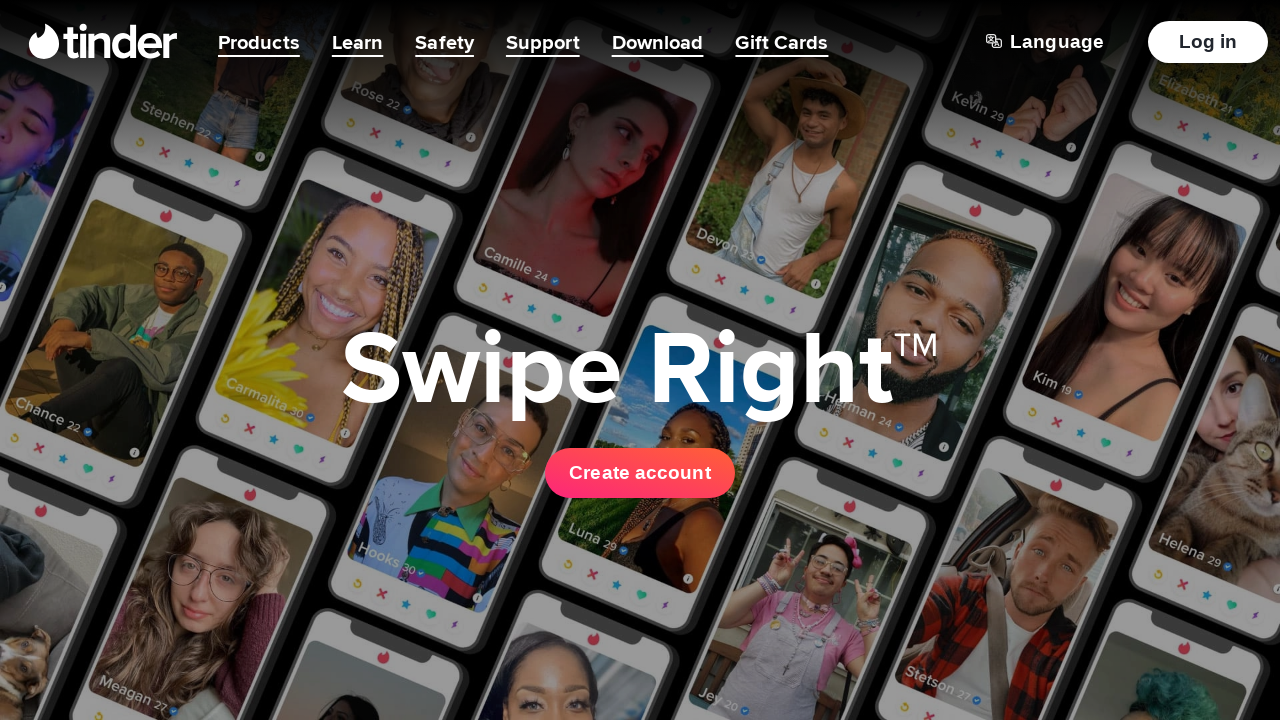

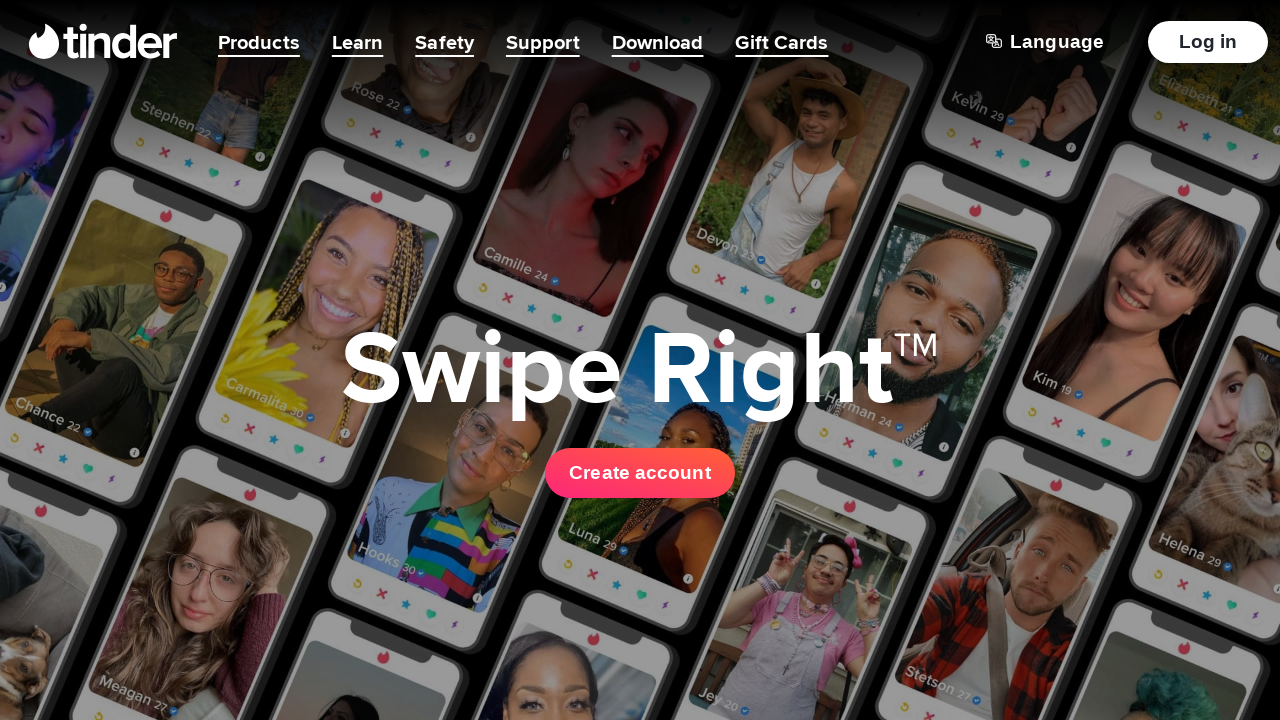